Navigates to West Elm website and verifies the page loads by checking the page title

Starting URL: https://www.westelm.com

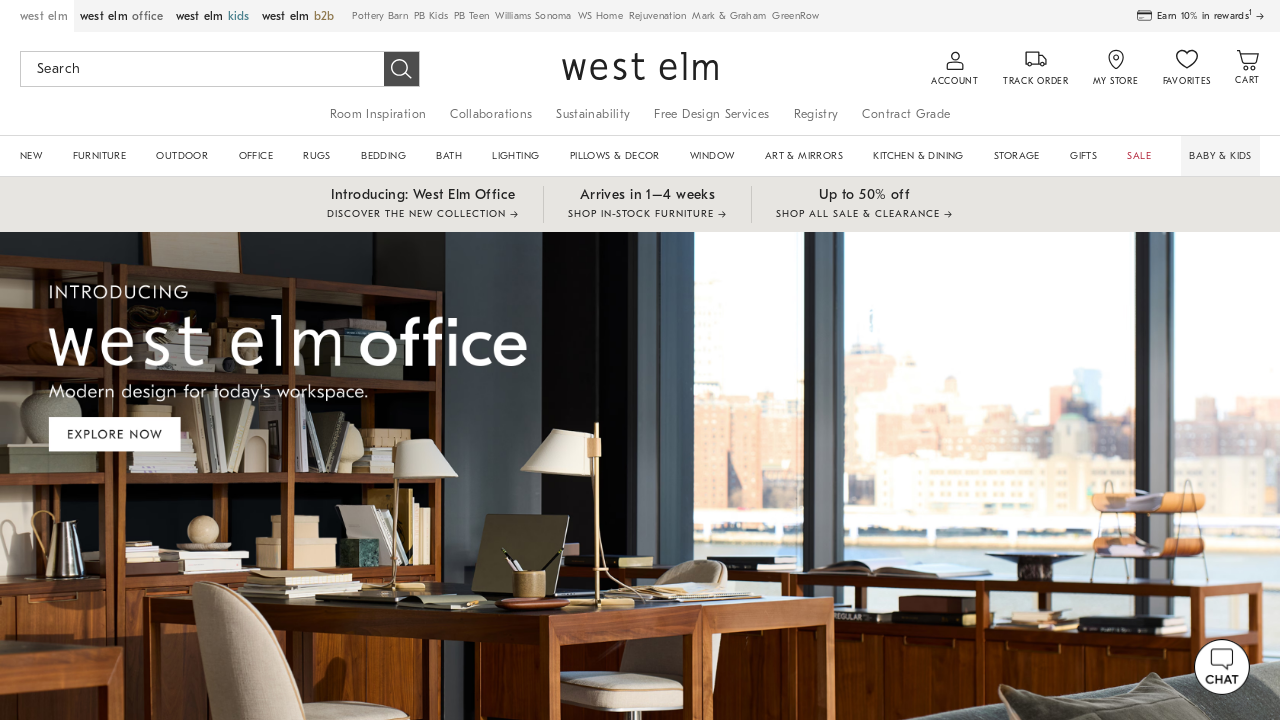

Navigated to West Elm website
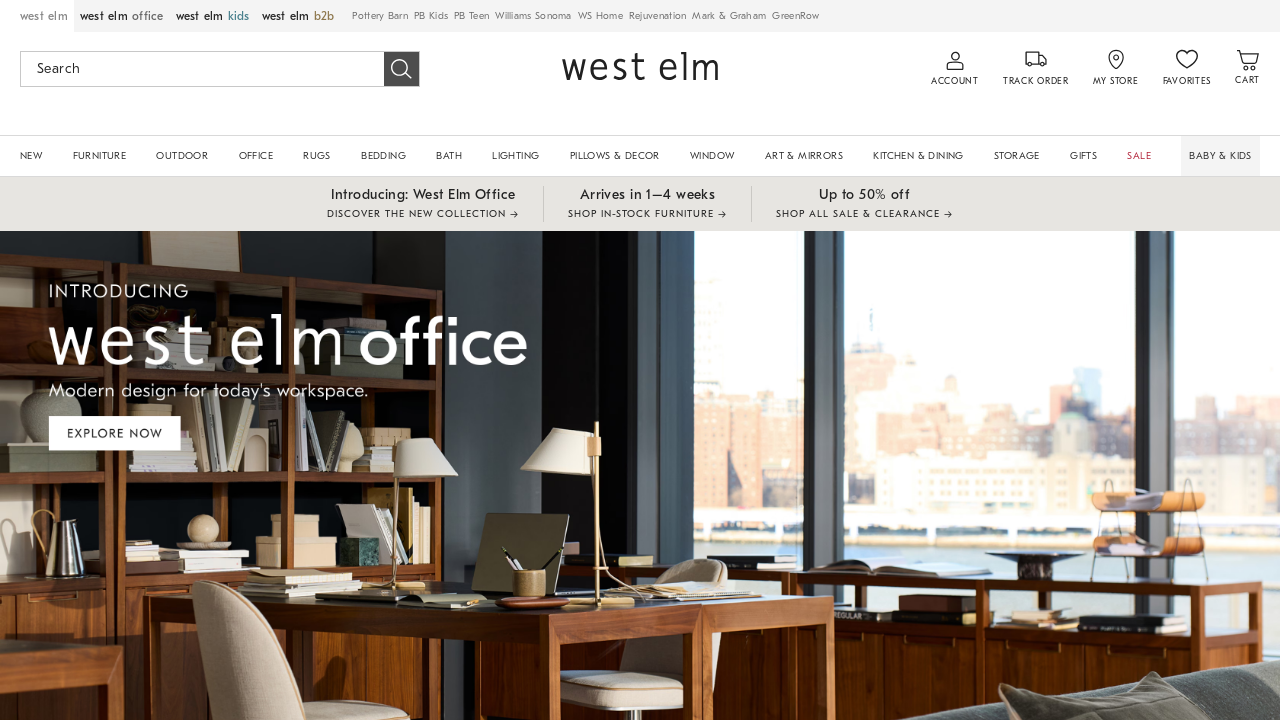

Page loaded and DOM content became available
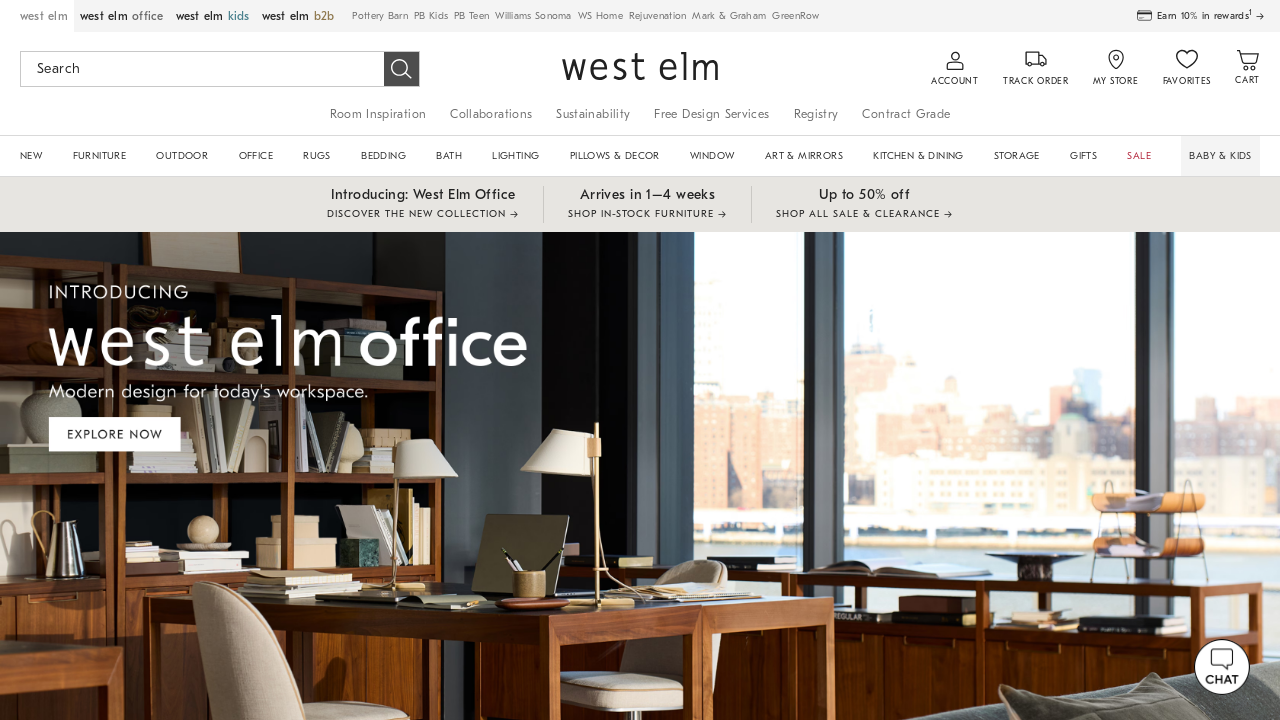

Retrieved page title
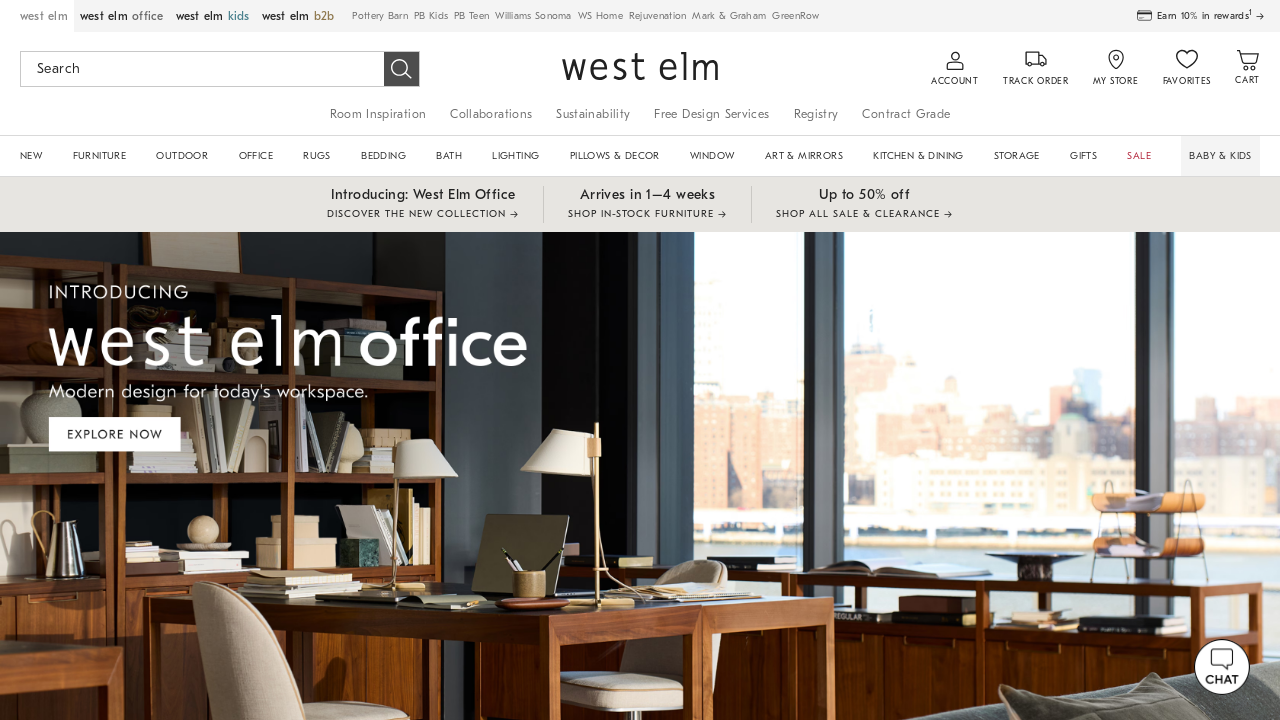

Verified page title is not empty
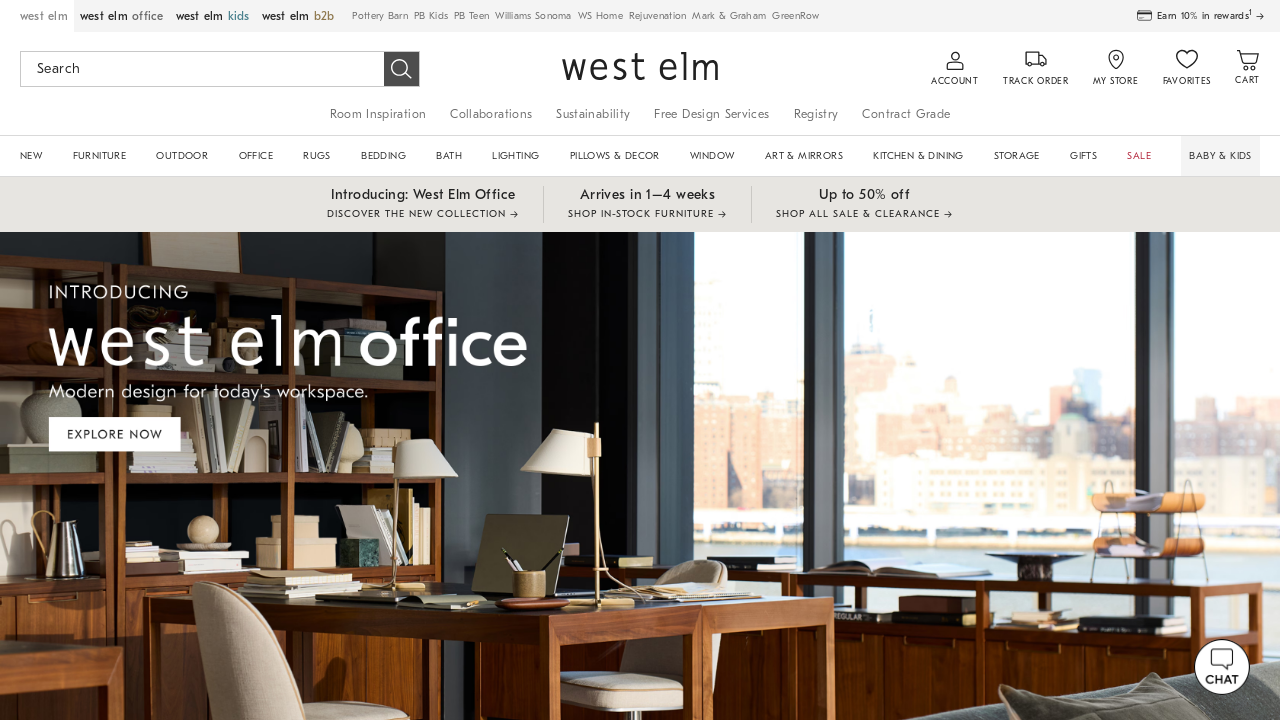

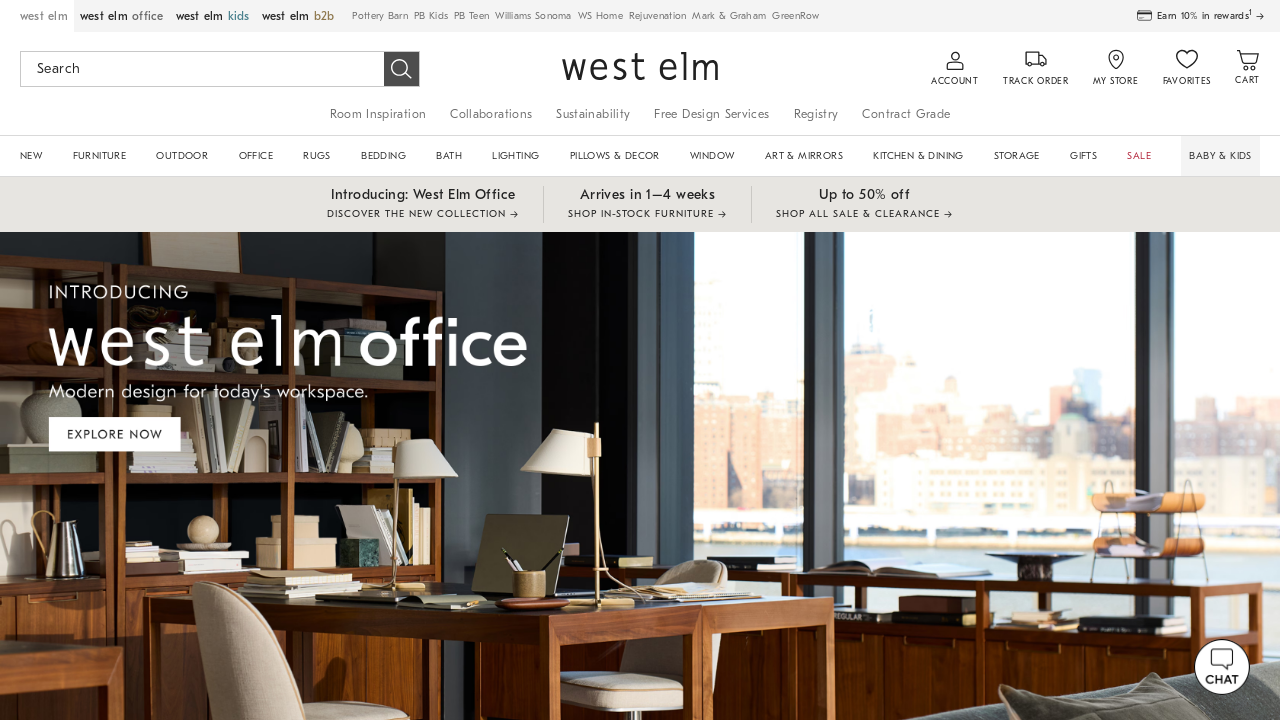